Tests JavaScript code beautification by entering unformatted code, clicking format, and verifying the output contains properly formatted code.

Starting URL: https://www.001236.xyz/en/beautifier

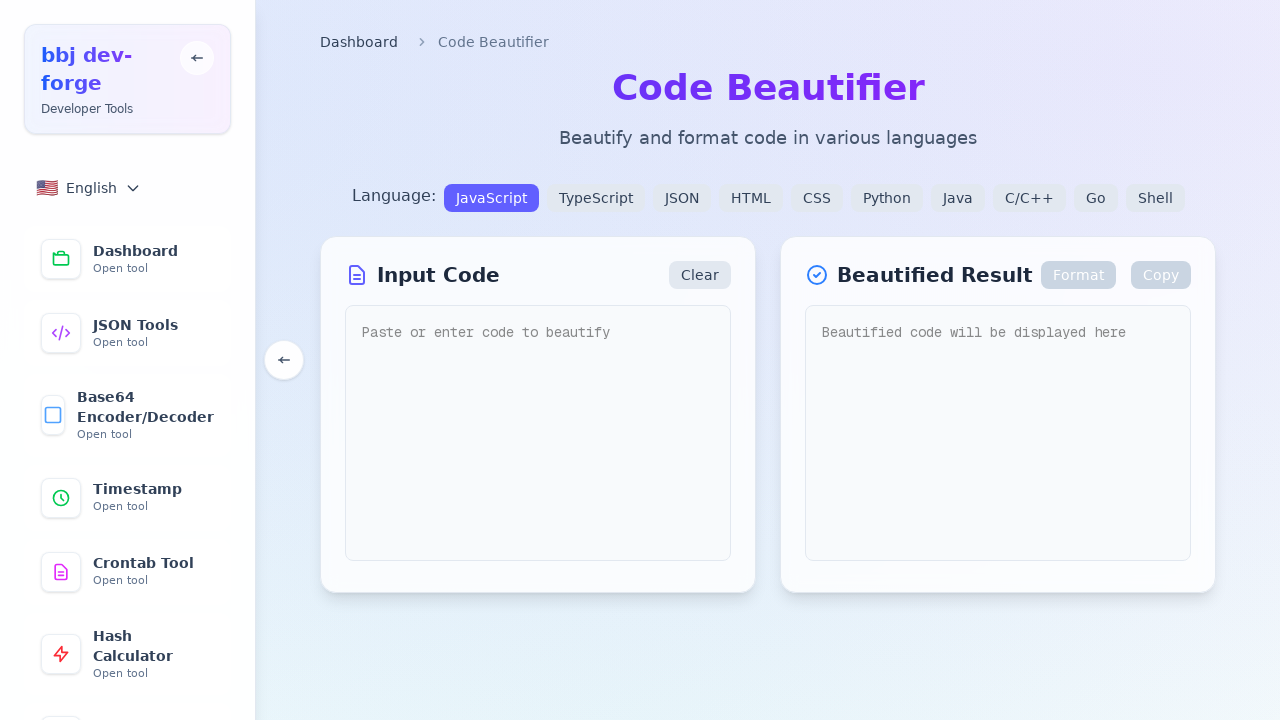

Waited for page to load DOM content
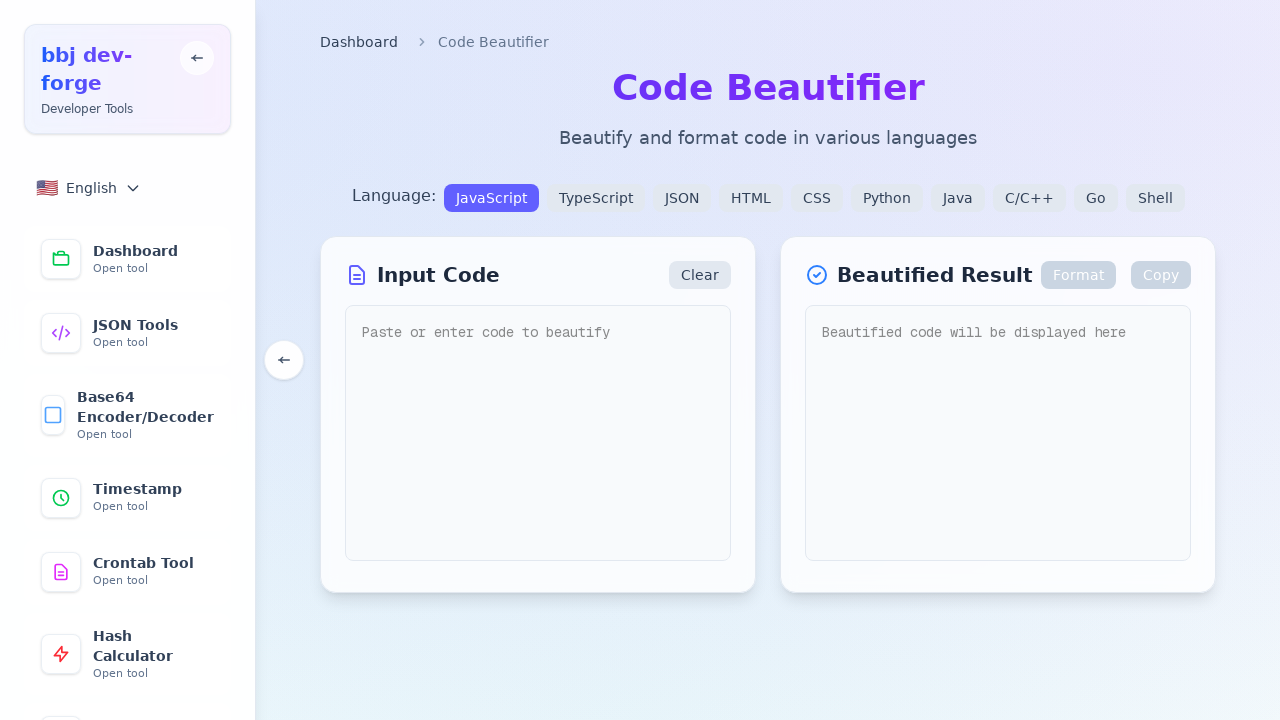

Waited 2 seconds for page to fully load
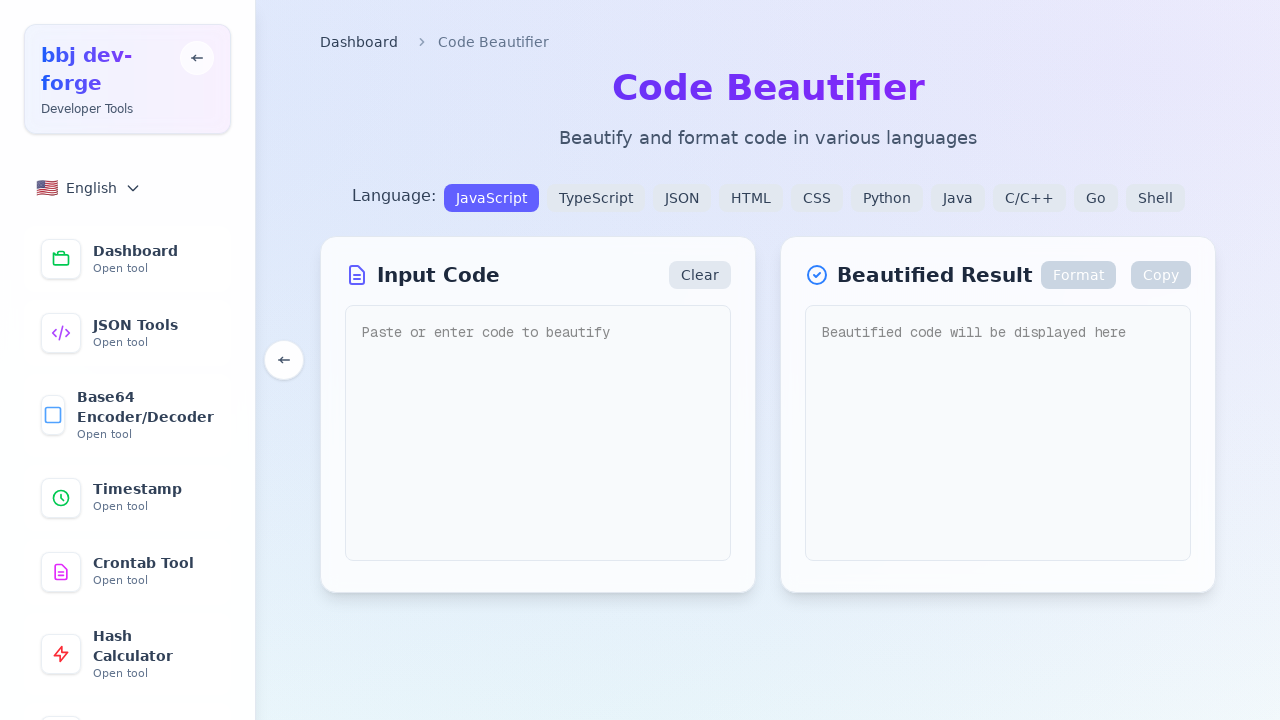

Filled input textarea with unformatted JavaScript code on textarea[placeholder="Paste or enter code to beautify"]
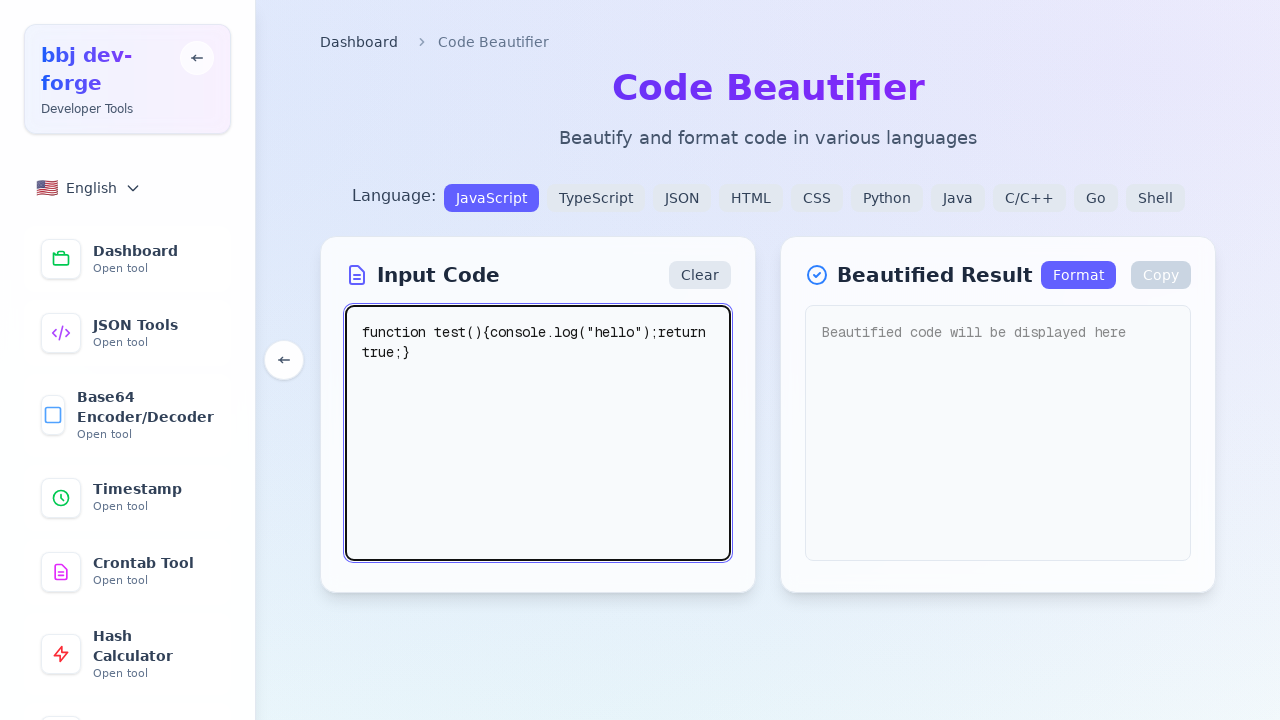

Verified Copy button is disabled before formatting
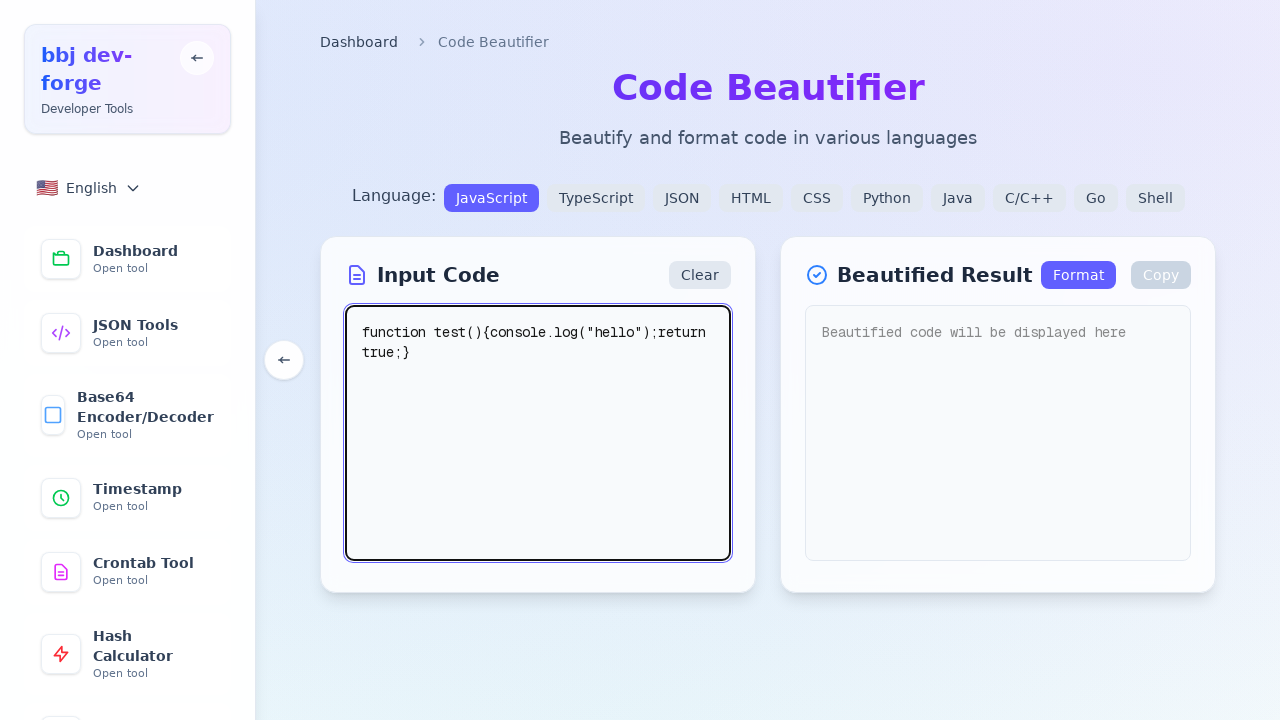

Clicked Format button to beautify code at (1078, 275) on button:has-text("Format")
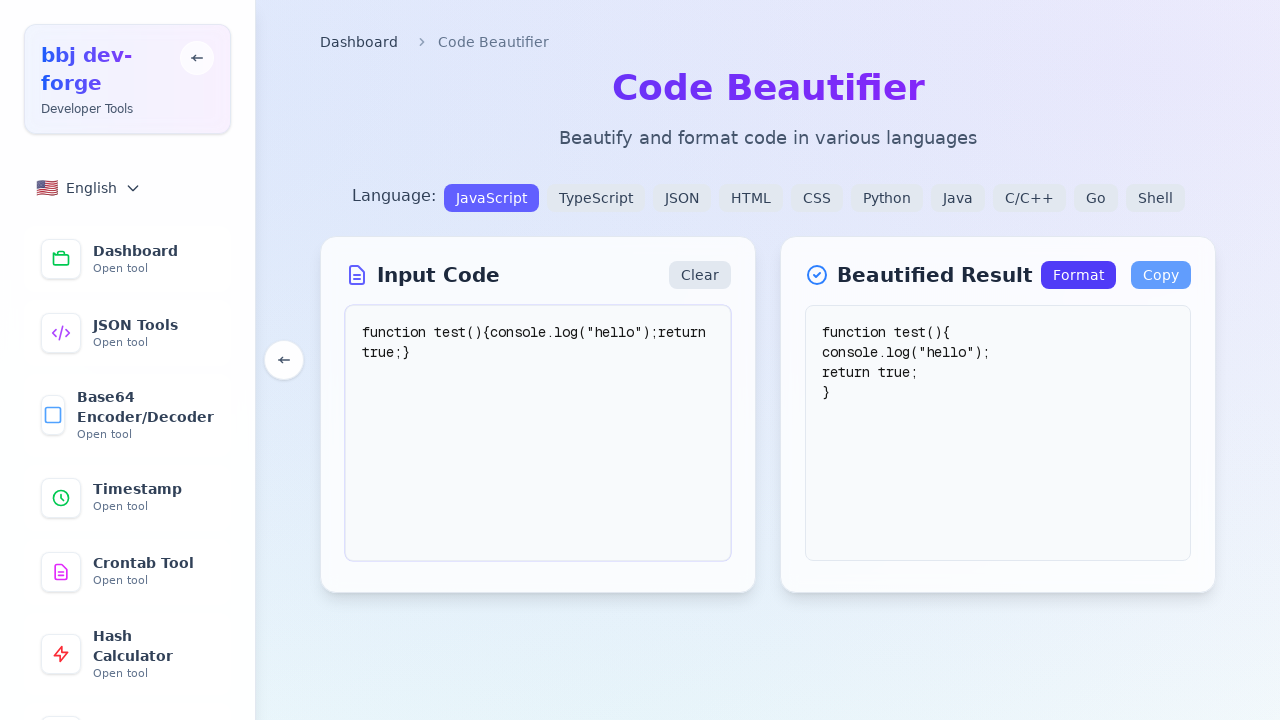

Waited for formatting to complete
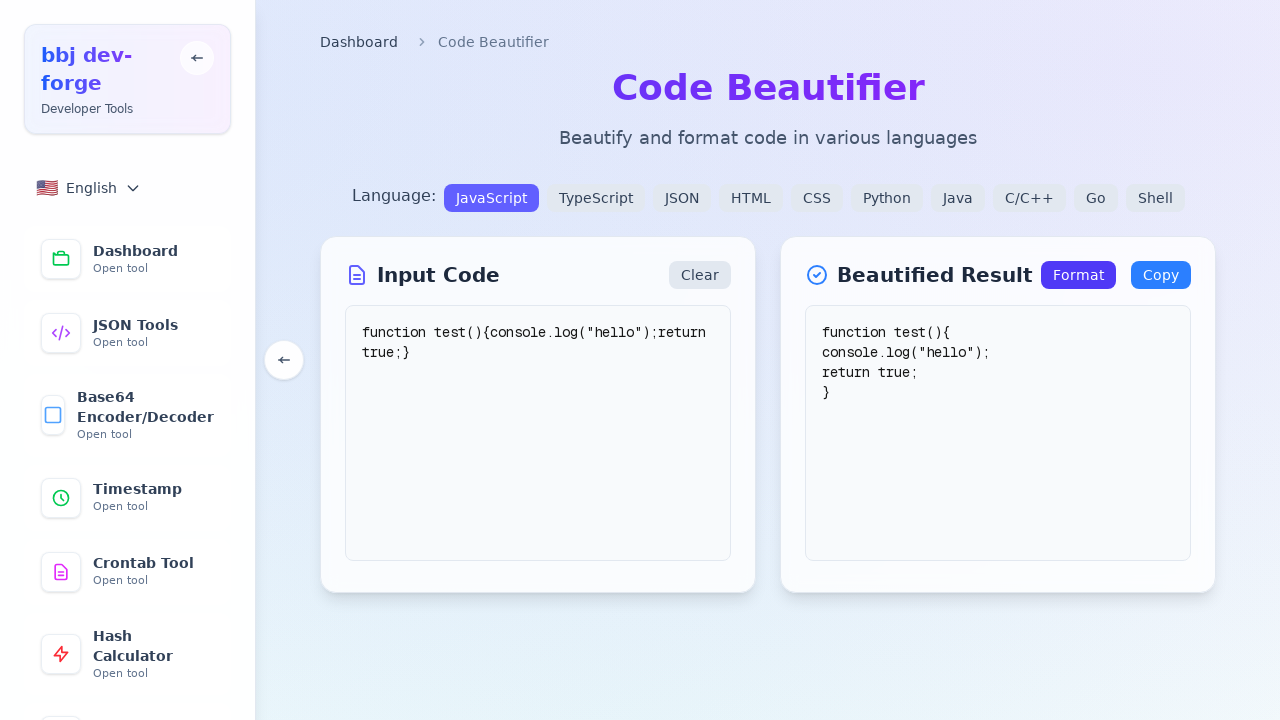

Retrieved beautified code from output textarea
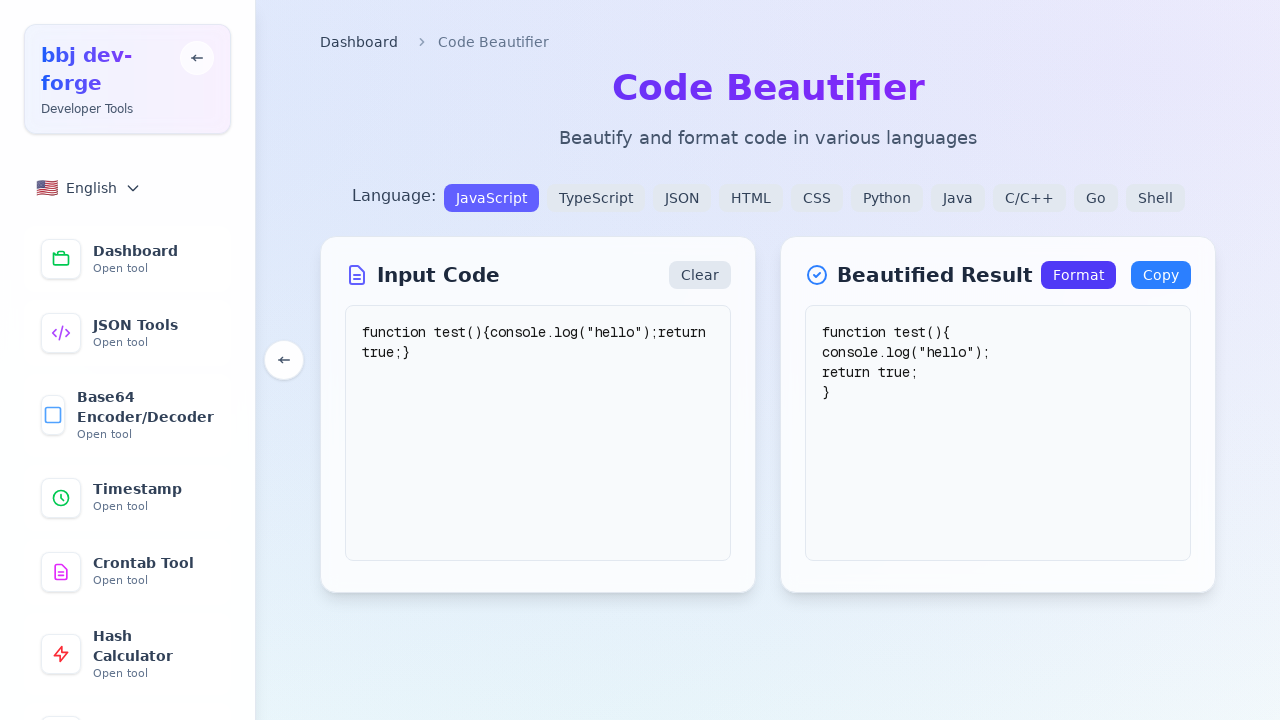

Verified output content is not empty
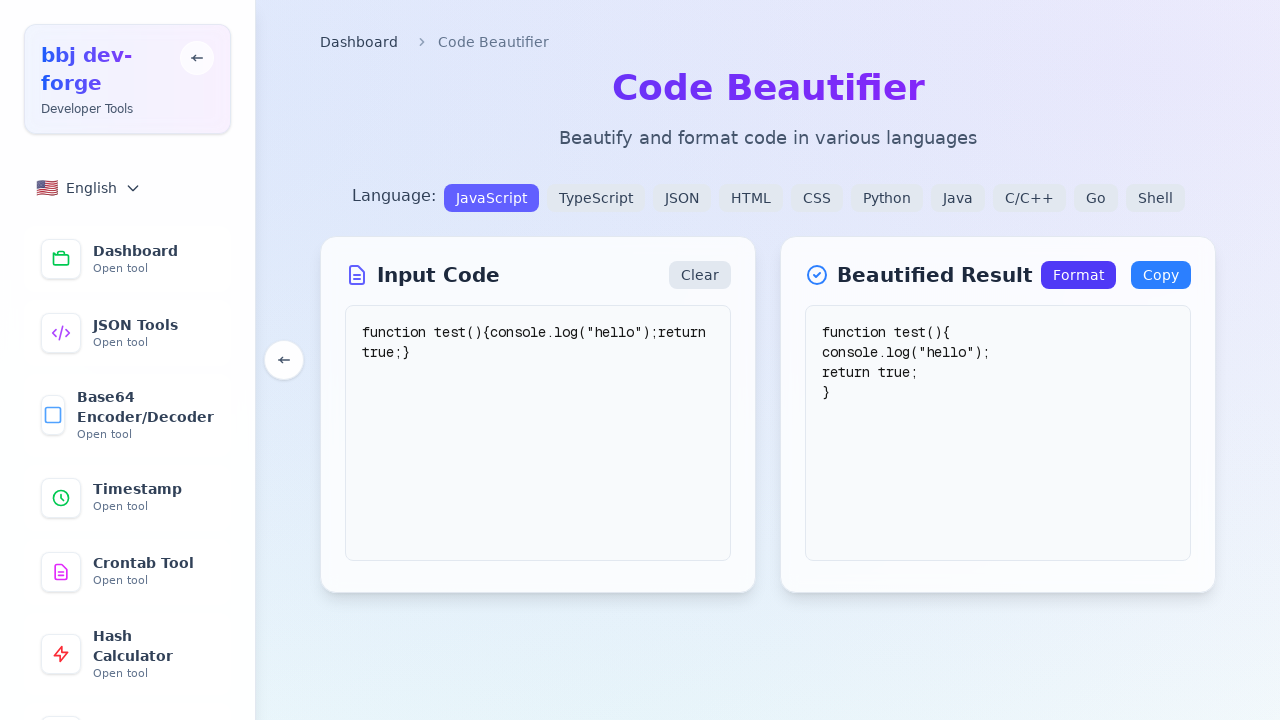

Verified 'function test' is present in formatted output
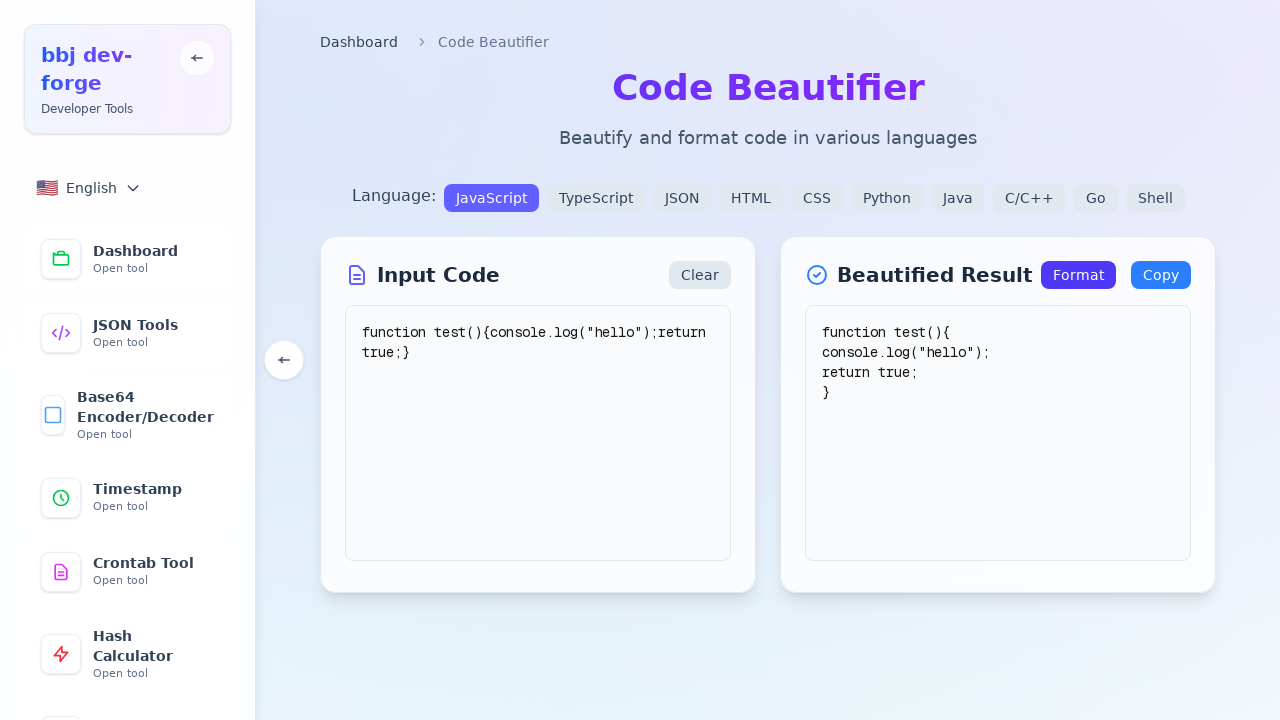

Verified 'console.log' is present in formatted output
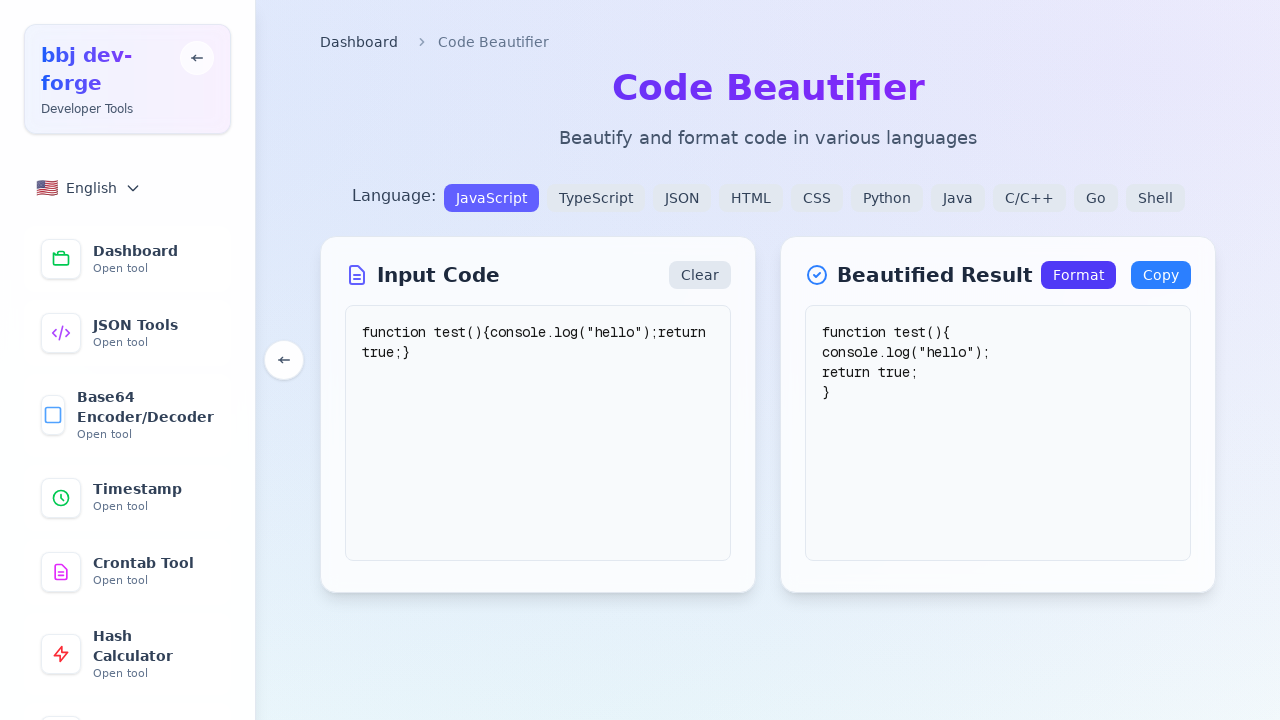

Verified 'return true' is present in formatted output
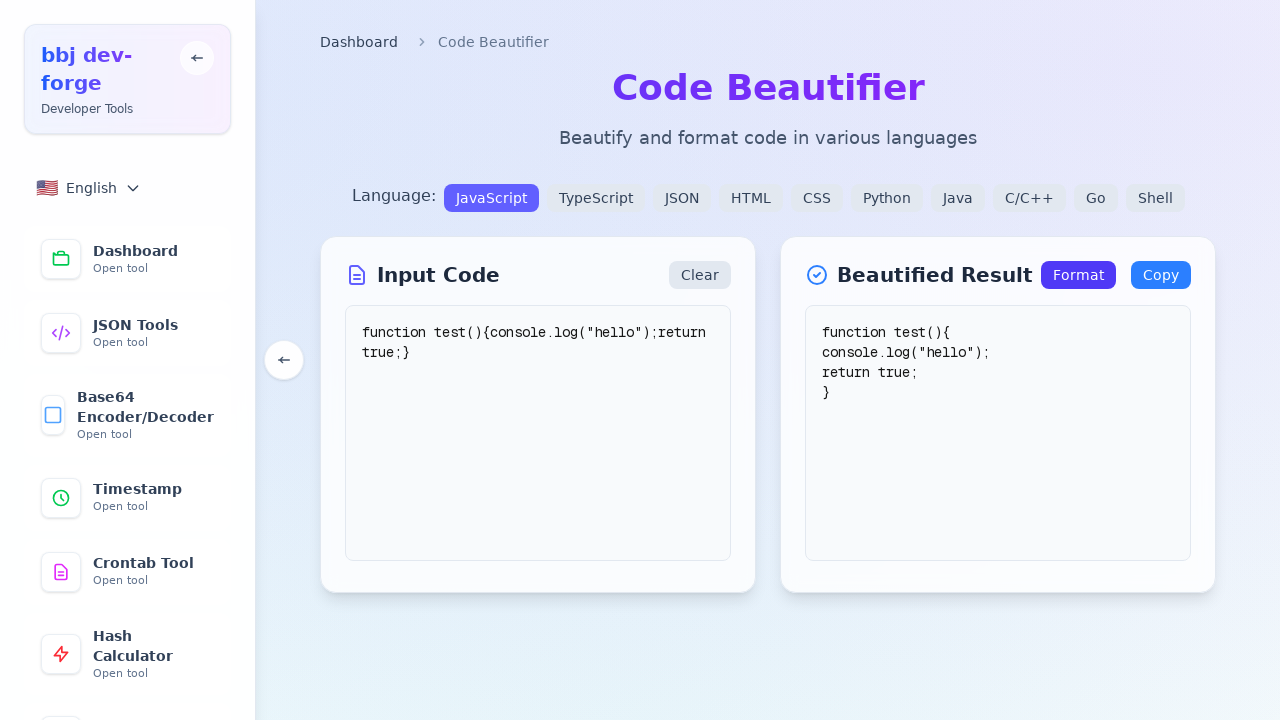

Verified Copy button is now enabled after formatting
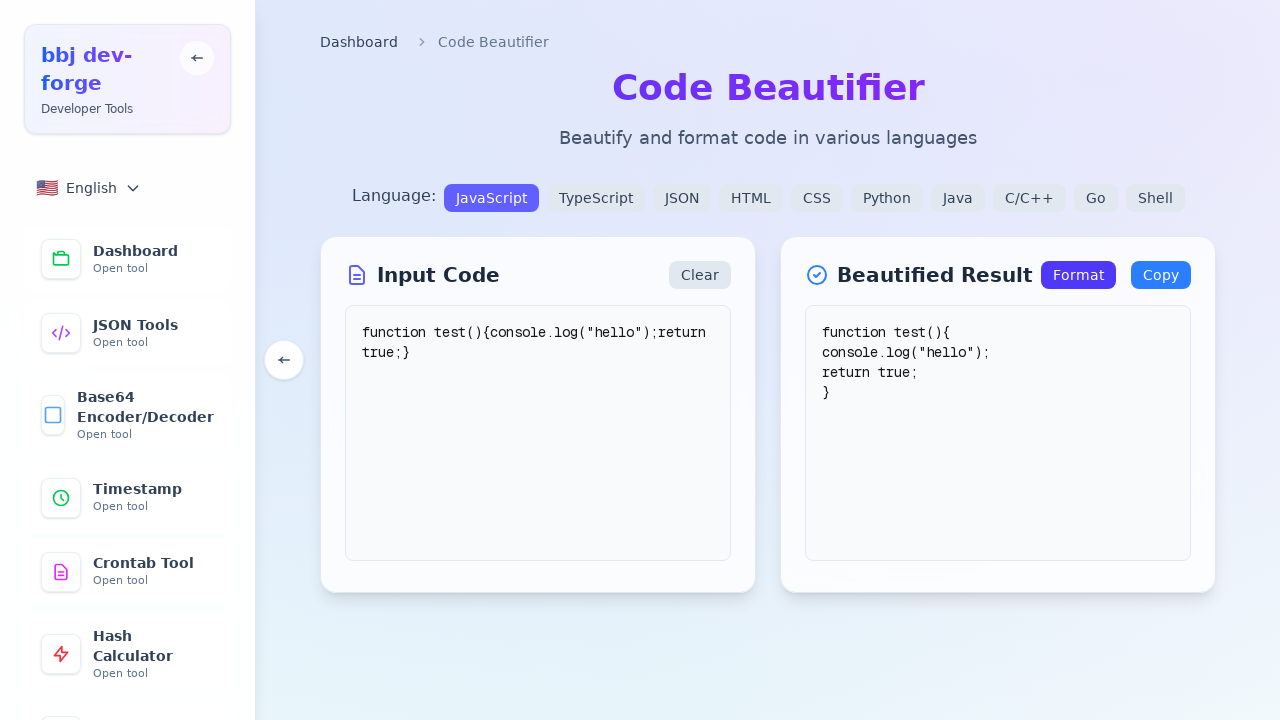

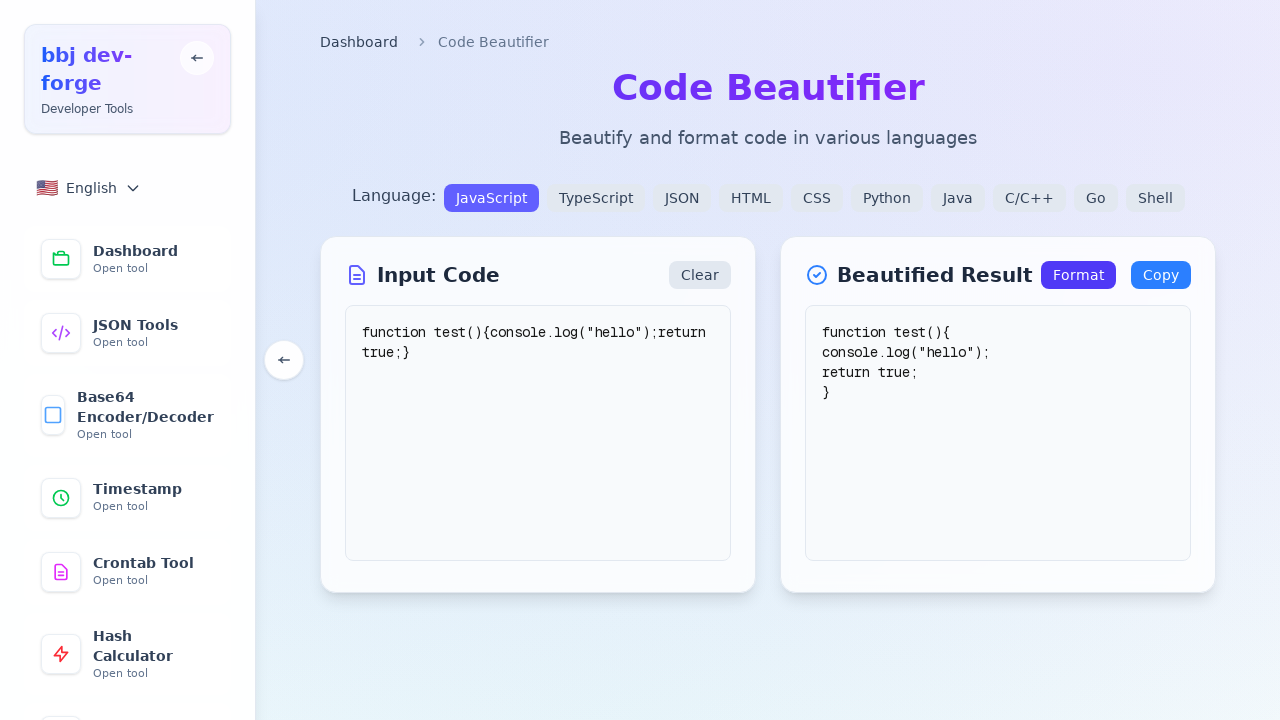